Tests interaction with a WYSIWYG text editor by switching to an iframe and entering text content

Starting URL: https://yizeng.me/2014/01/31/test-wysiwyg-editors-using-selenium-webdriver/

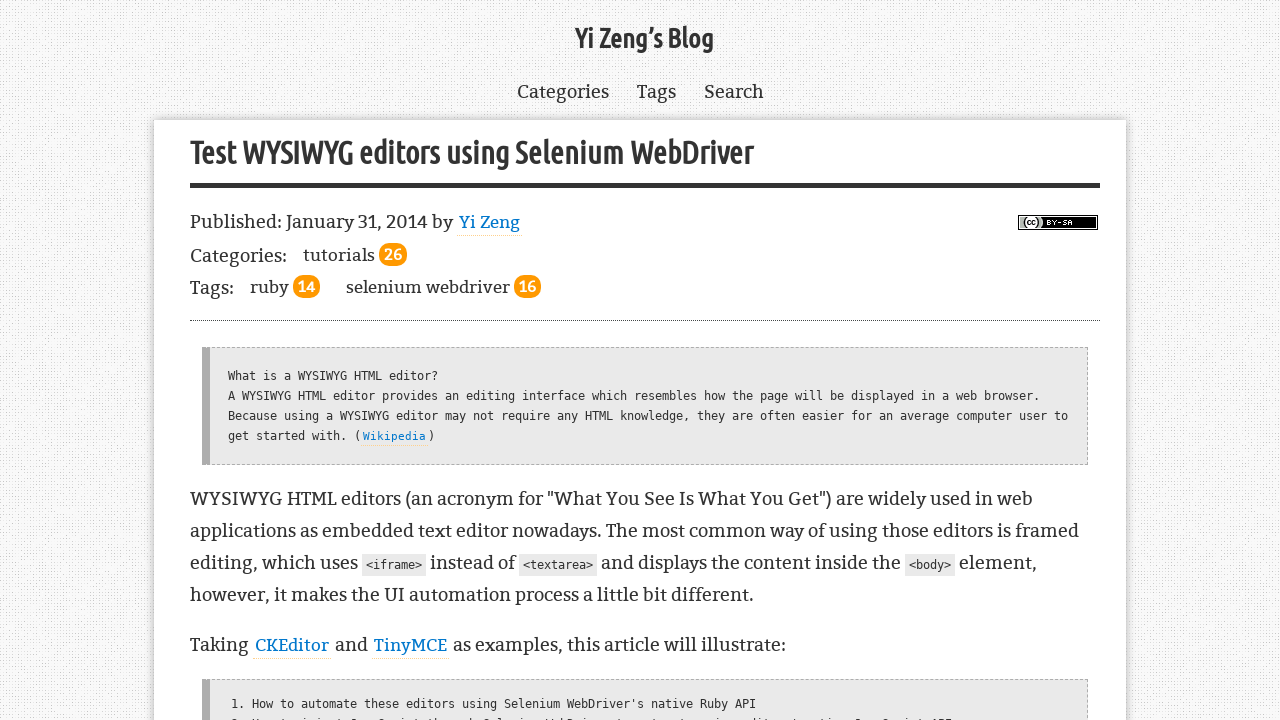

Located the first iframe containing CKEditor
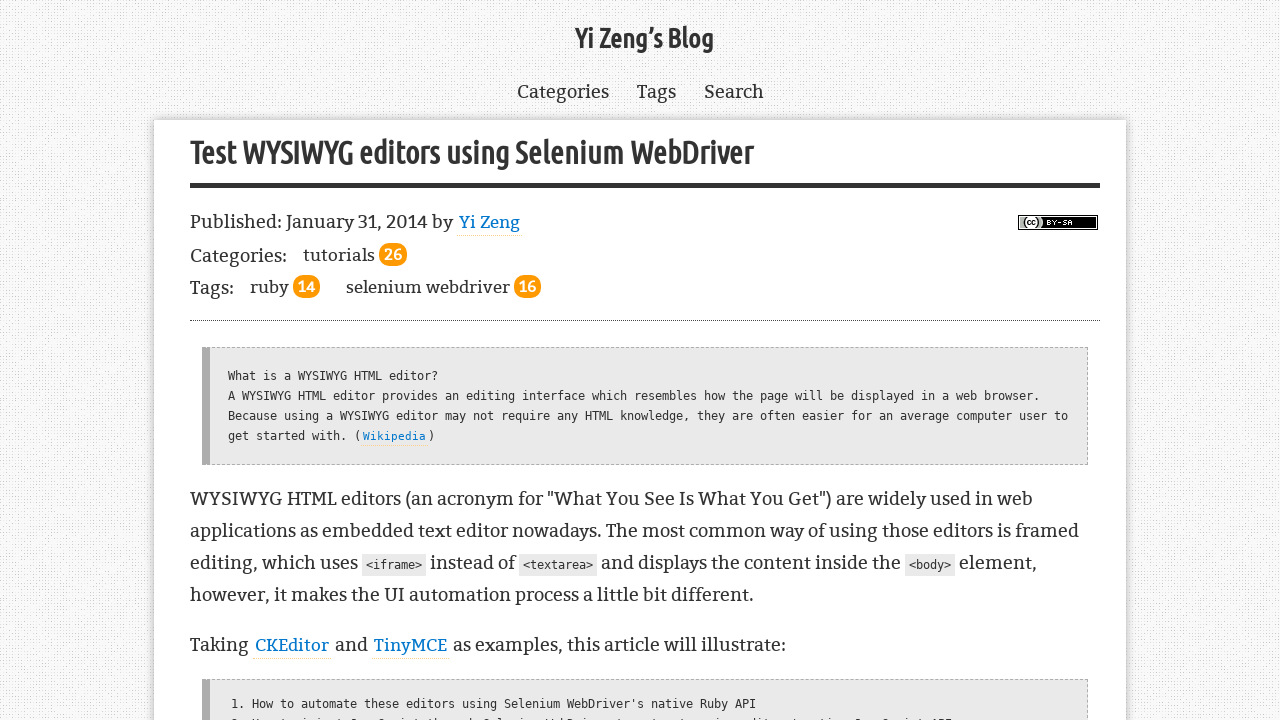

Located the body element within the iframe
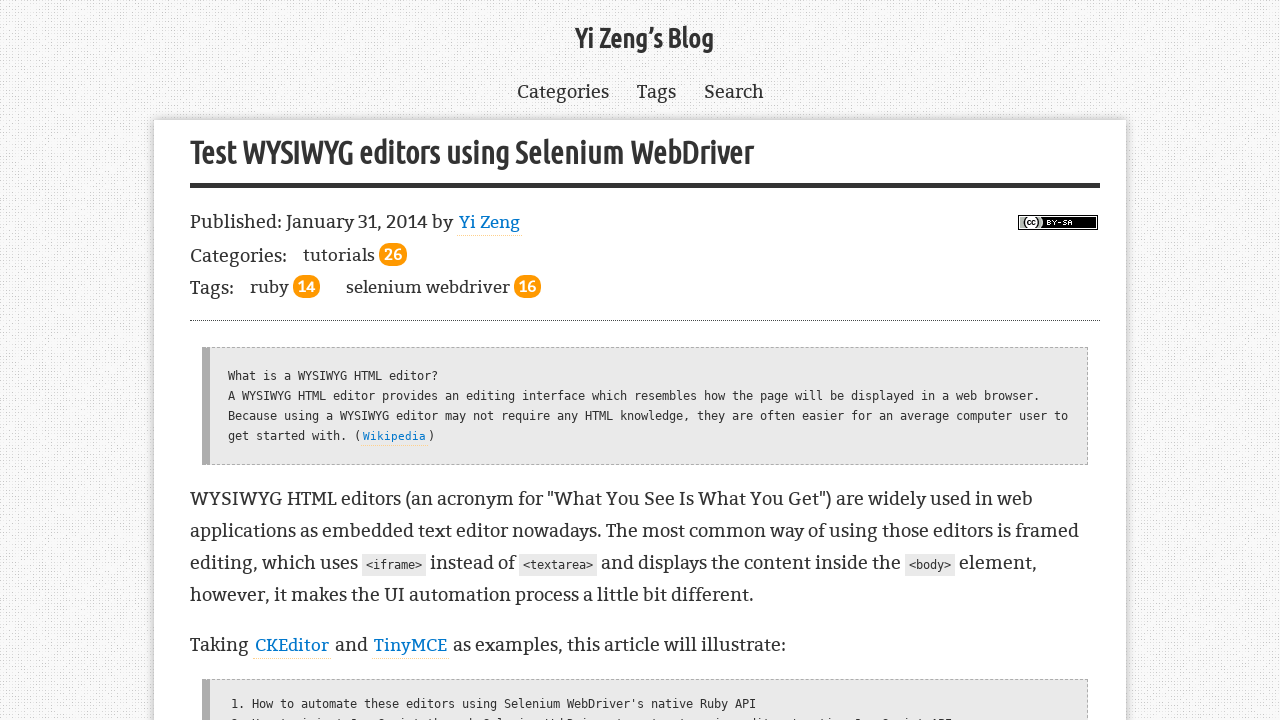

Clicked on the text editor body element within iframe at (645, 360) on iframe >> nth=0 >> internal:control=enter-frame >> body
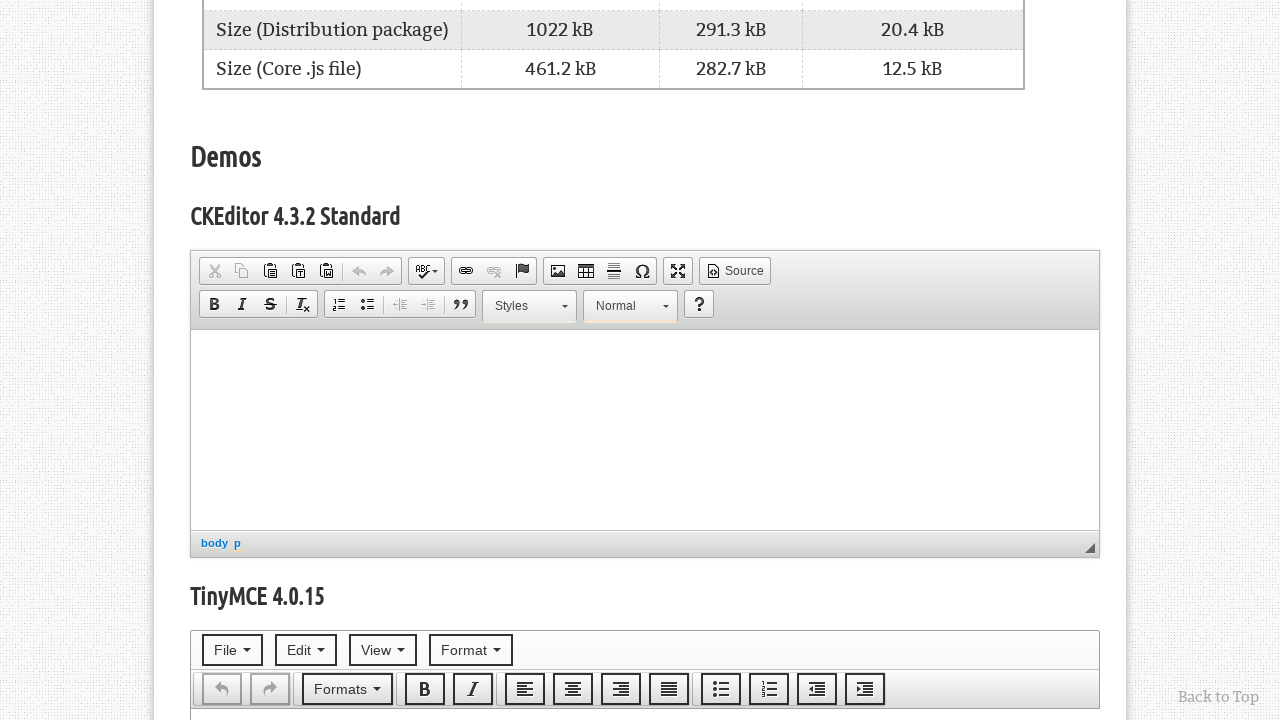

Typed 'Selenium Handle Text Editor' into the WYSIWYG text editor on iframe >> nth=0 >> internal:control=enter-frame >> body
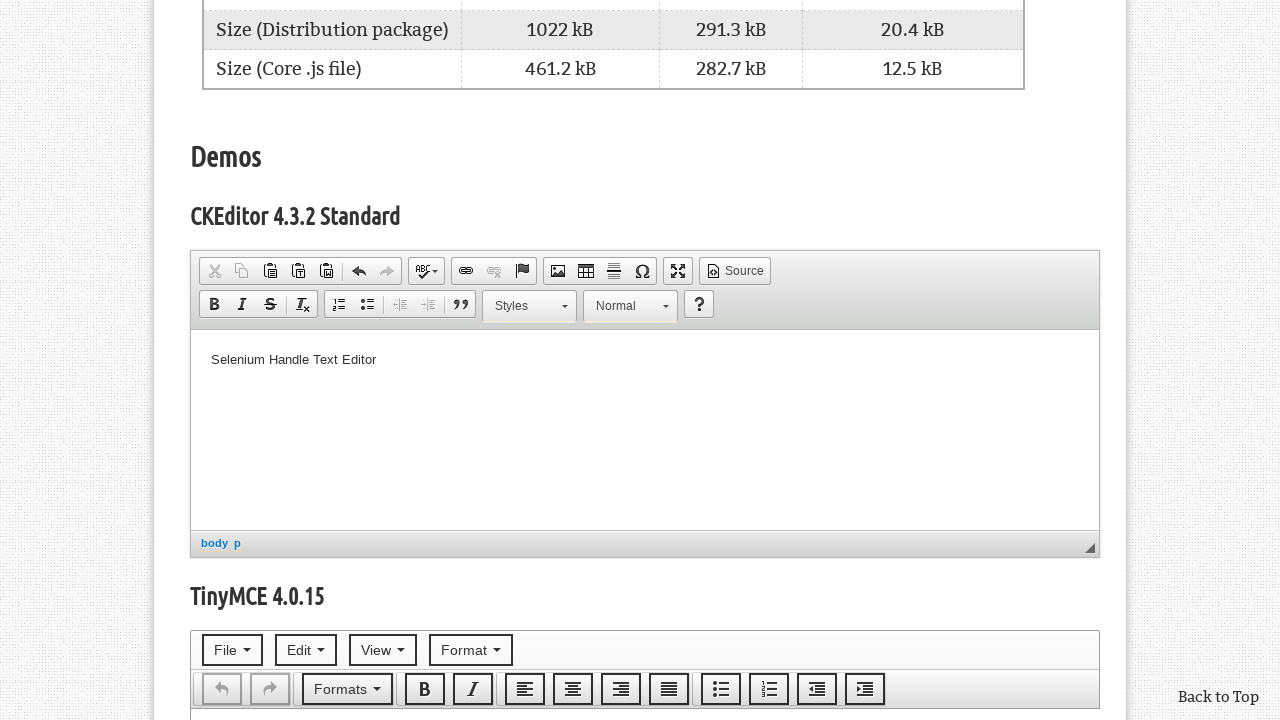

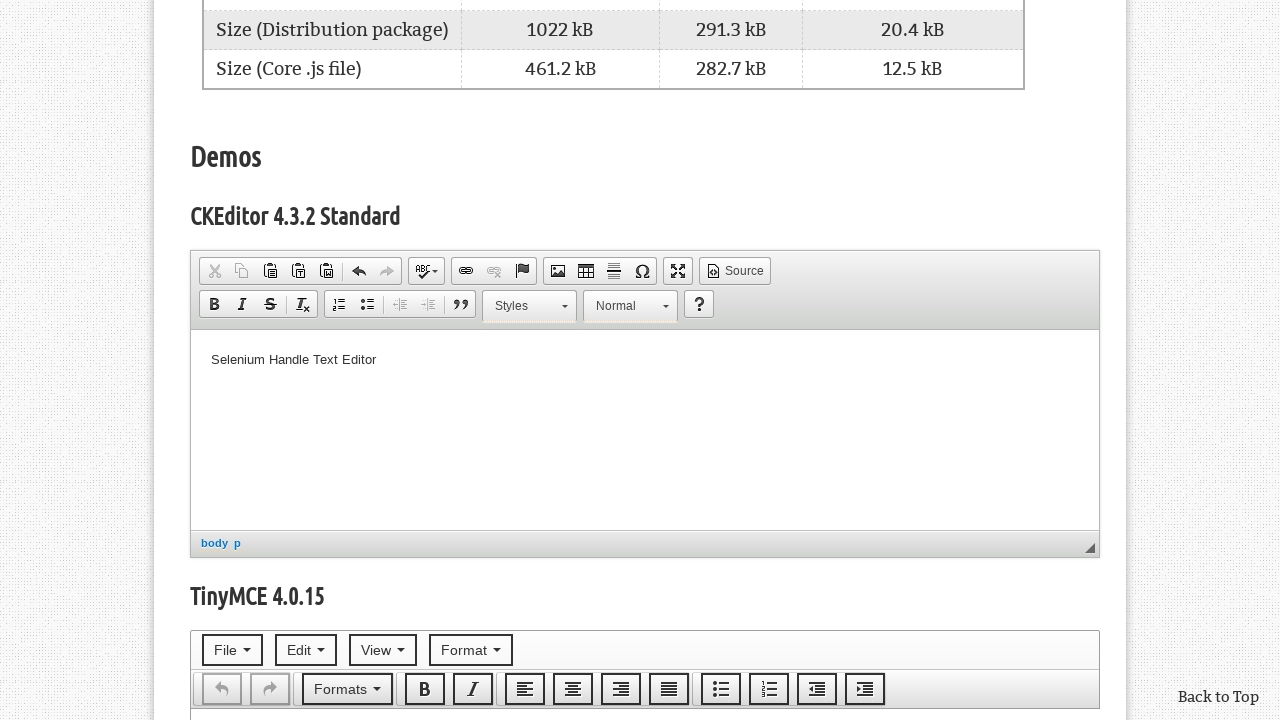